Tests a warm floor heating calculator by filling in room dimensions (width and length), selecting room type and heating type from dropdowns, entering heat losses value, clicking calculate, and verifying the calculated cable power results.

Starting URL: https://kermi-fko.ru/raschety/Calc-Rehau-Solelec.aspx

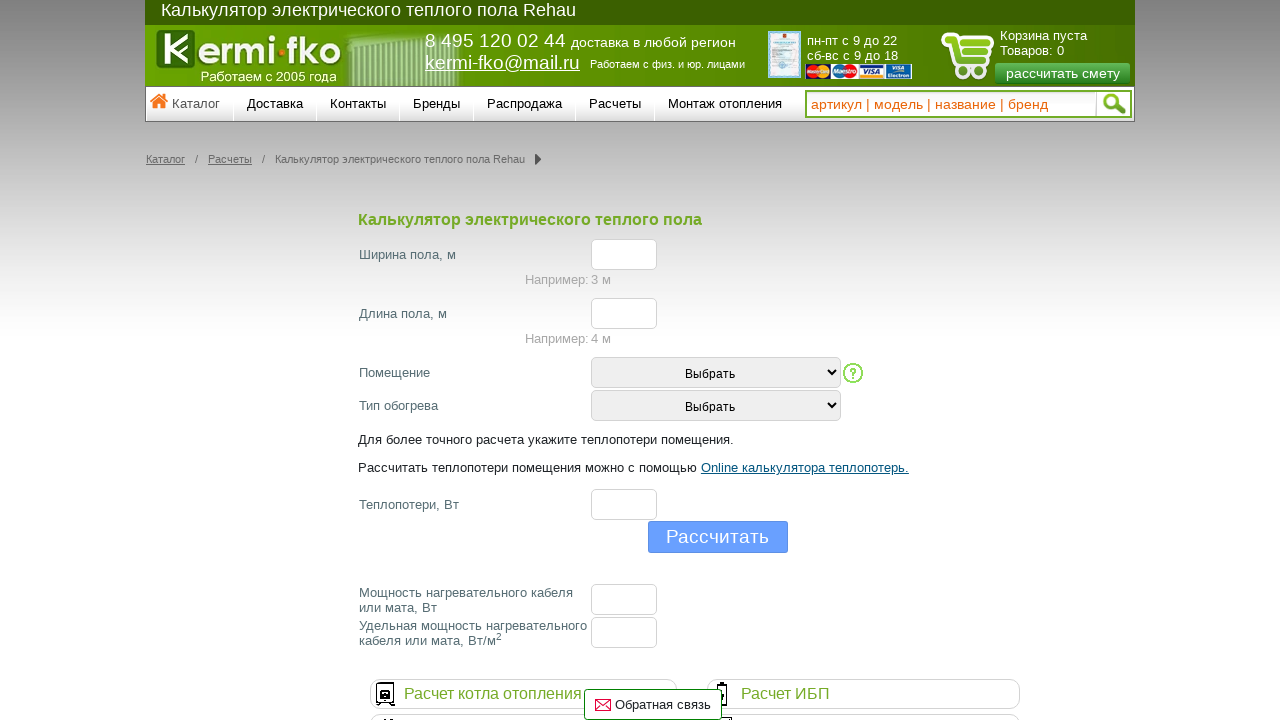

Filled width field with '2' on #el_f_width
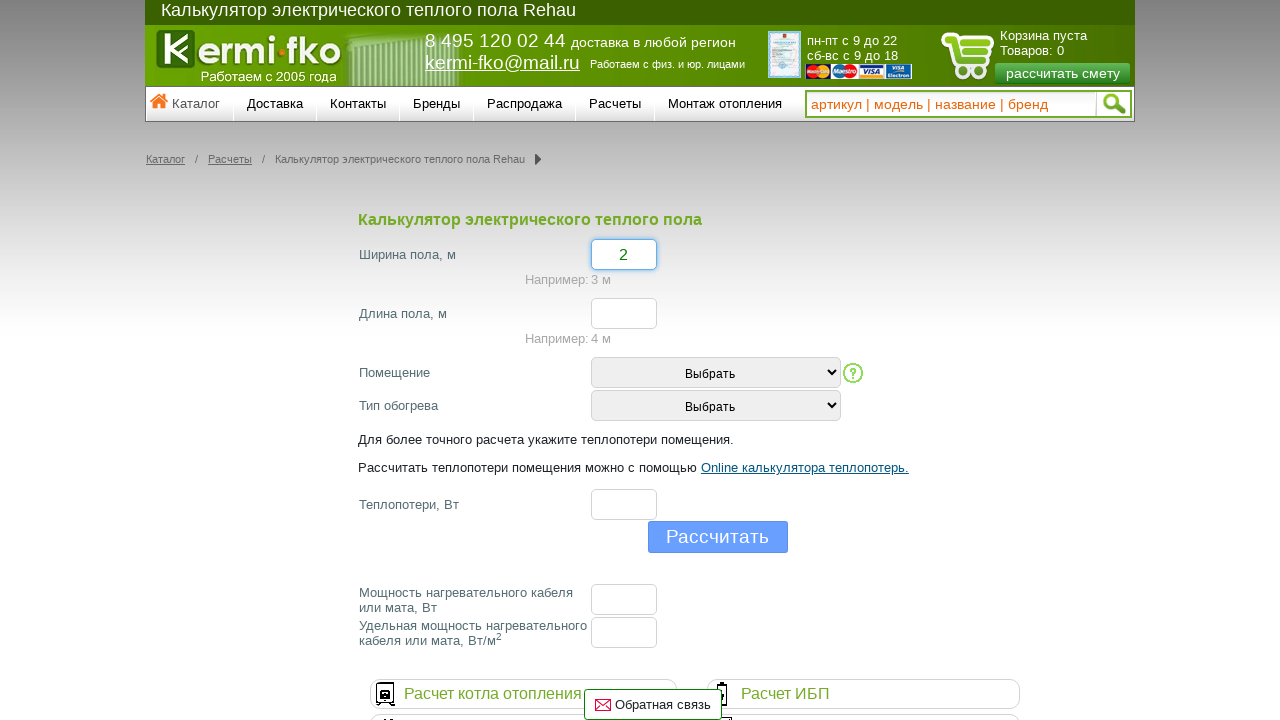

Filled length field with '3' on #el_f_lenght
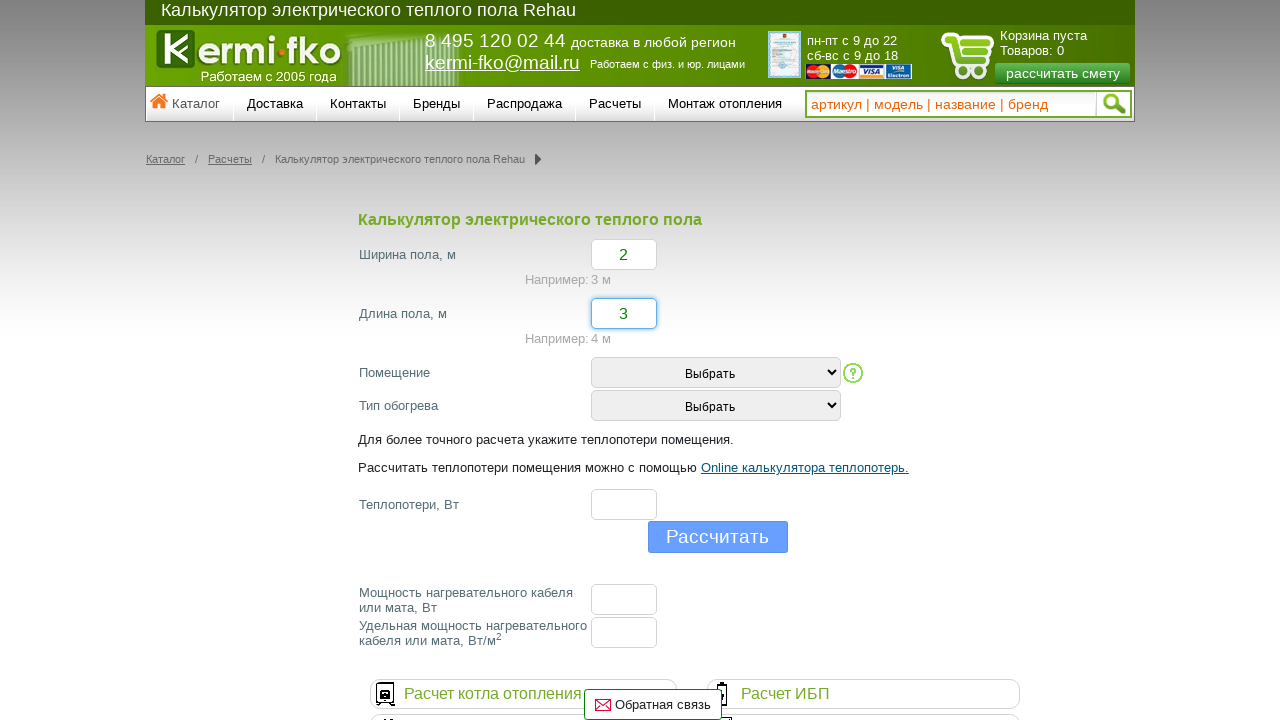

Selected room type from dropdown (index 1) on #room_type
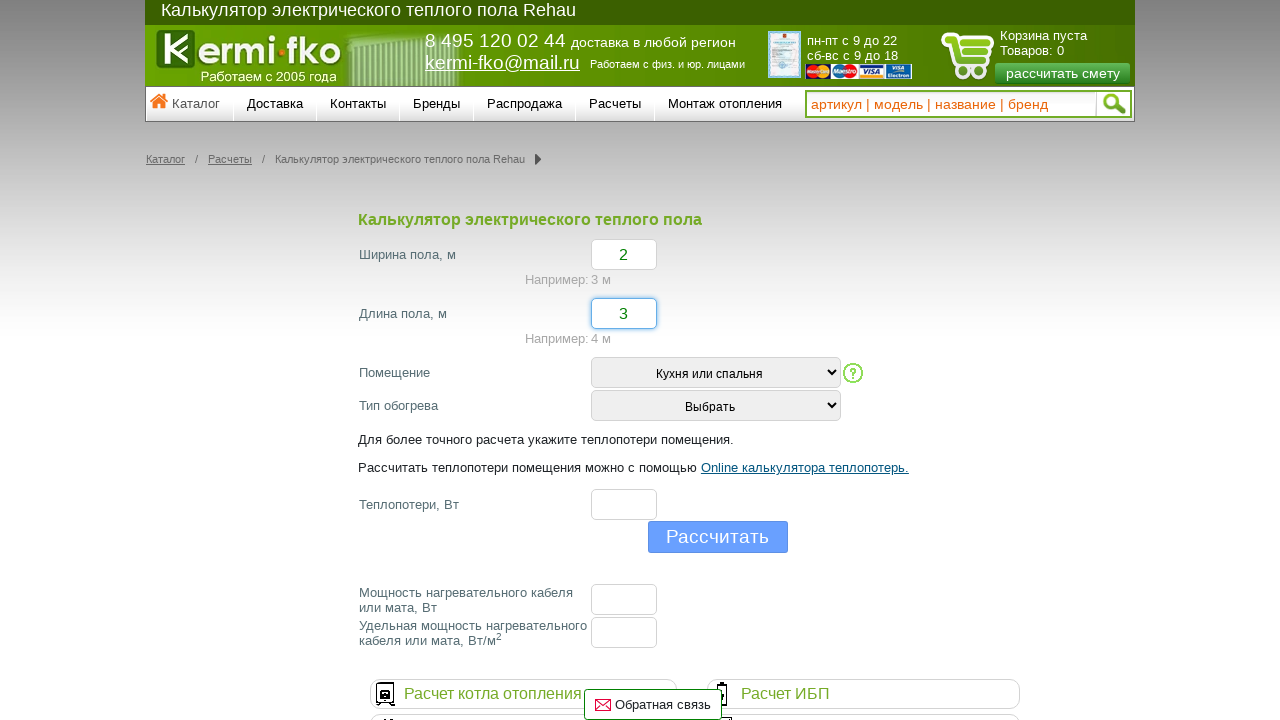

Waited for page to update after room type selection
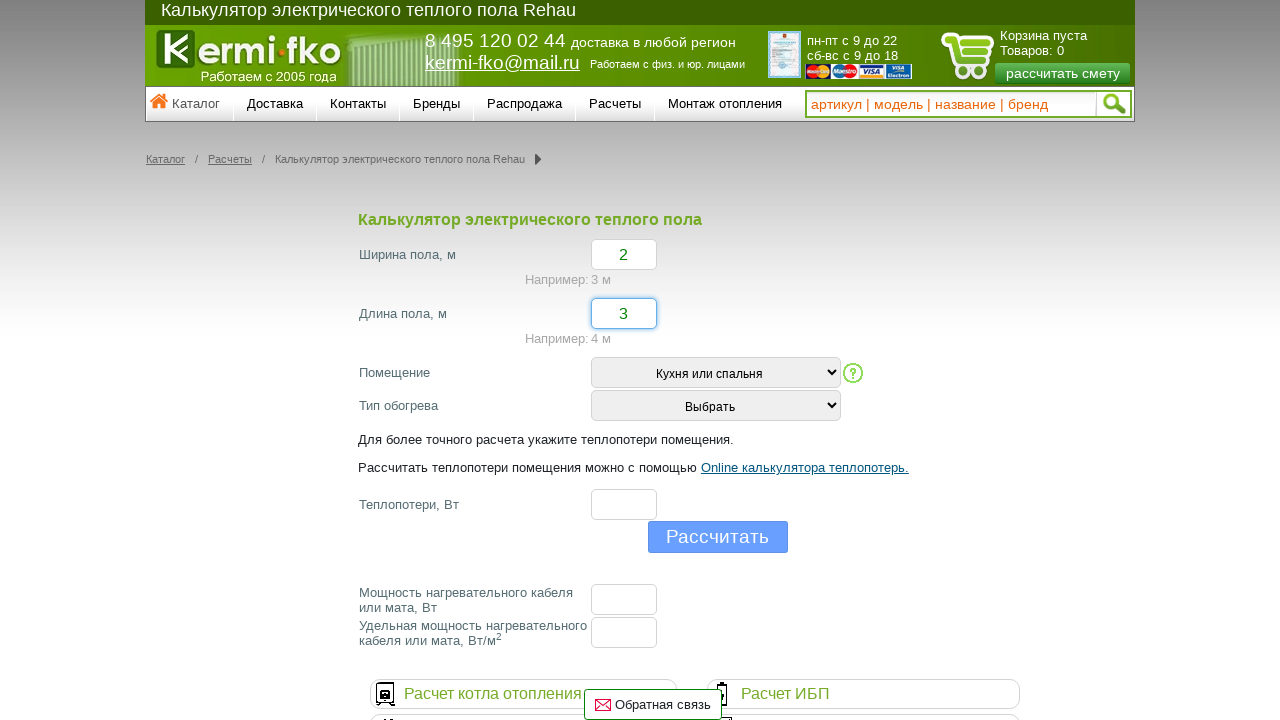

Selected heating type from dropdown (index 2) on #heating_type
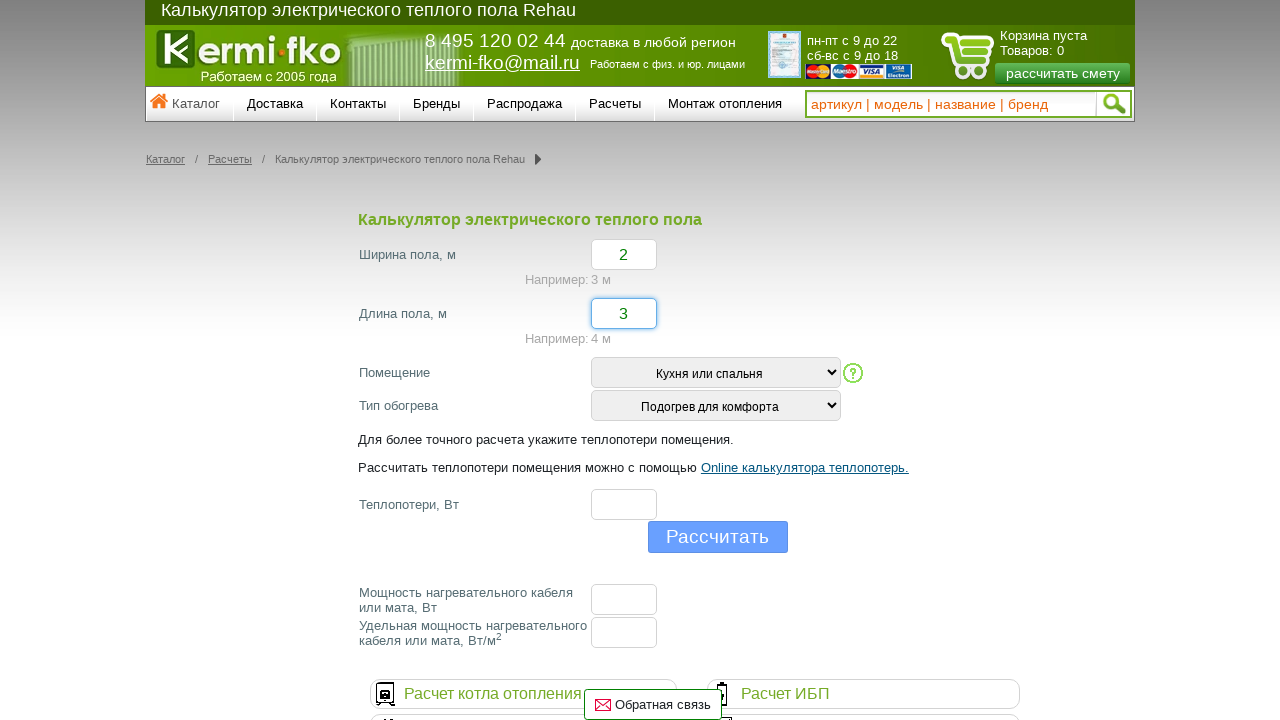

Filled heat losses field with '2000' on #el_f_losses
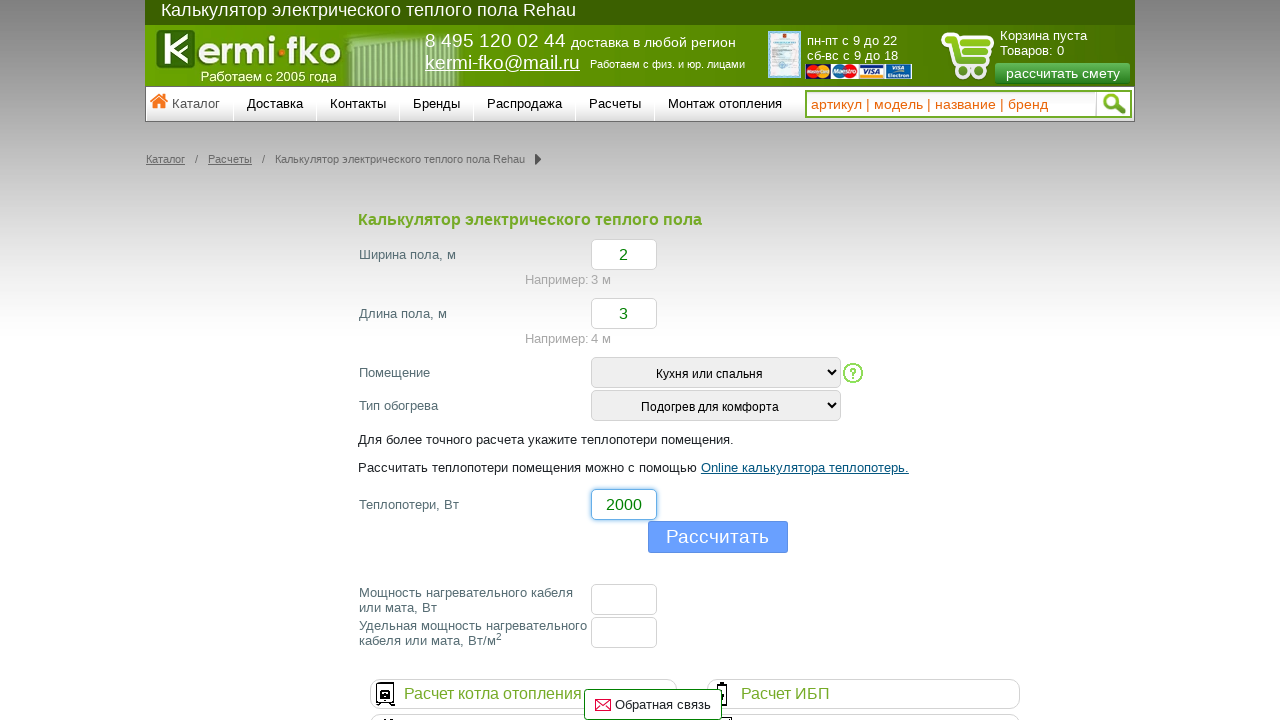

Clicked calculate button at (718, 537) on .buttHFcalc
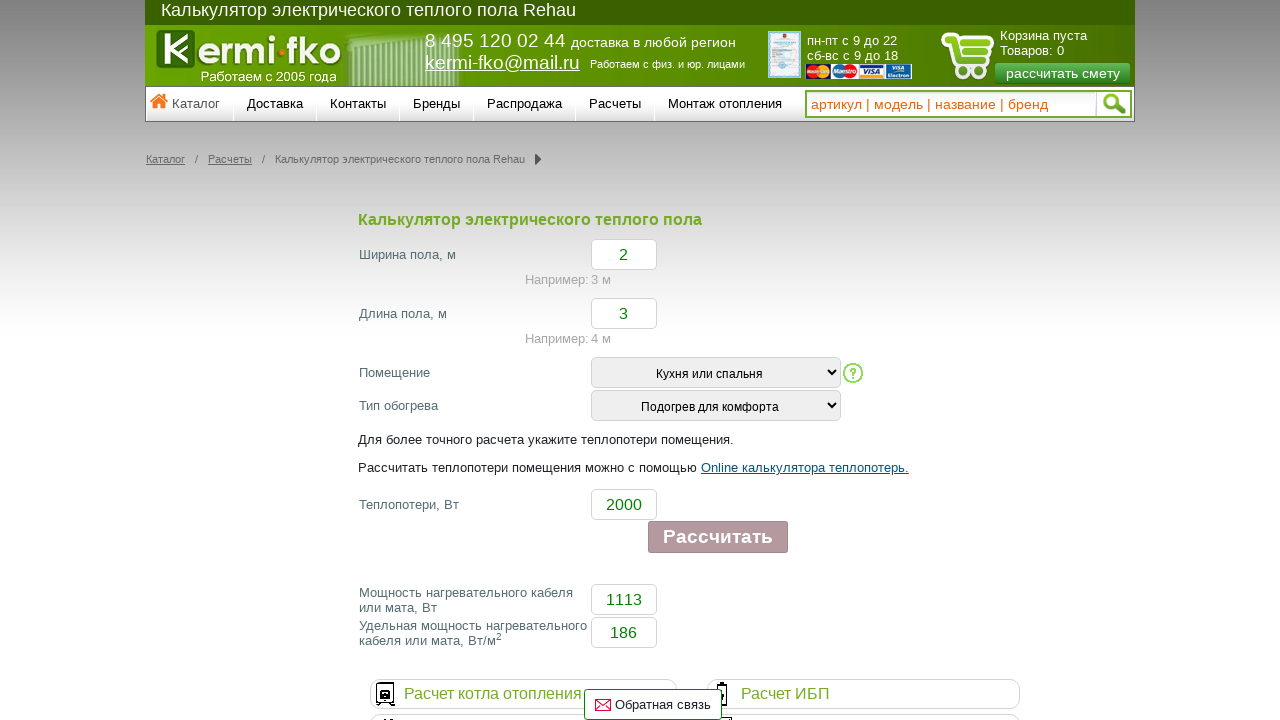

Waited for calculation to complete
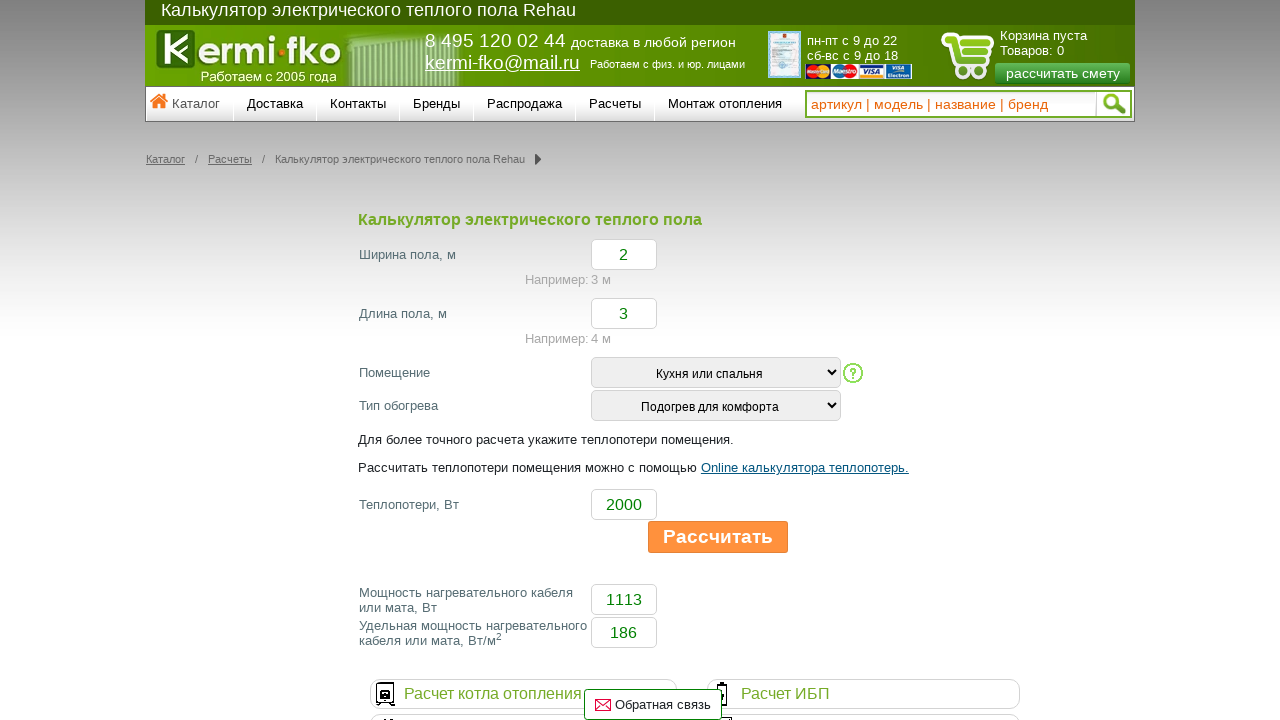

Located floor cable power field
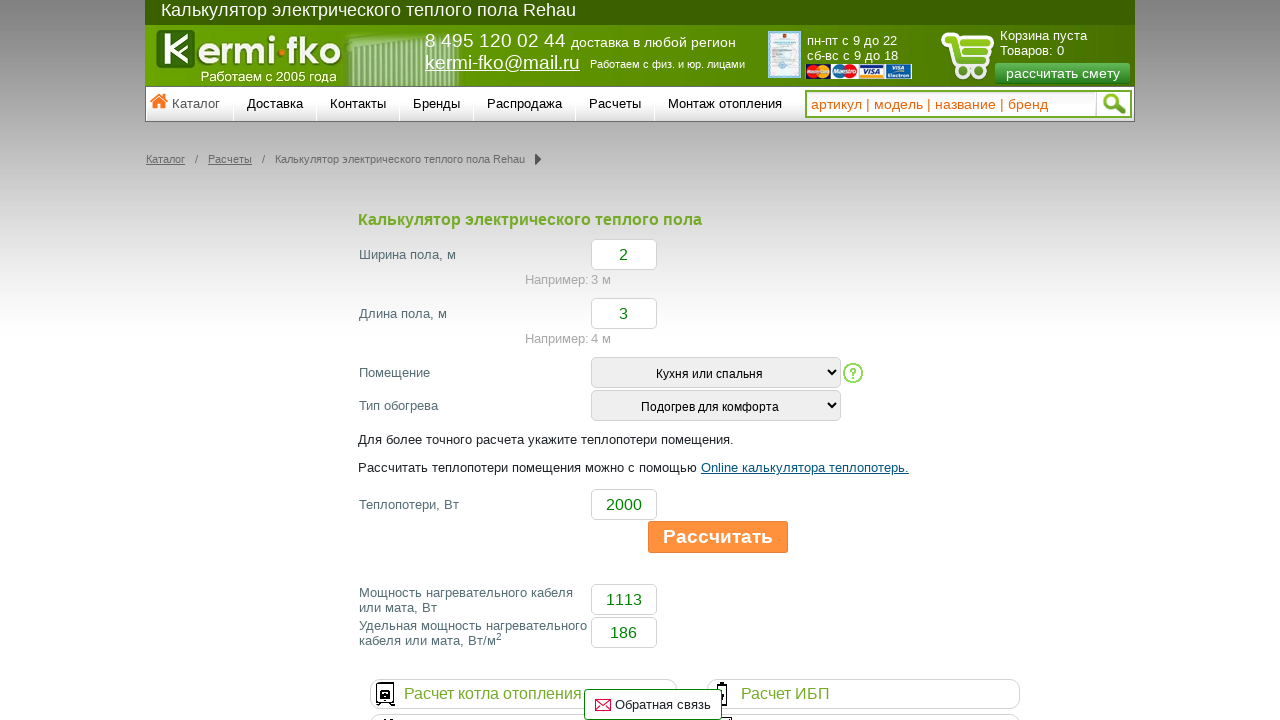

Clicked on floor cable power field at (624, 600) on #floor_cable_power
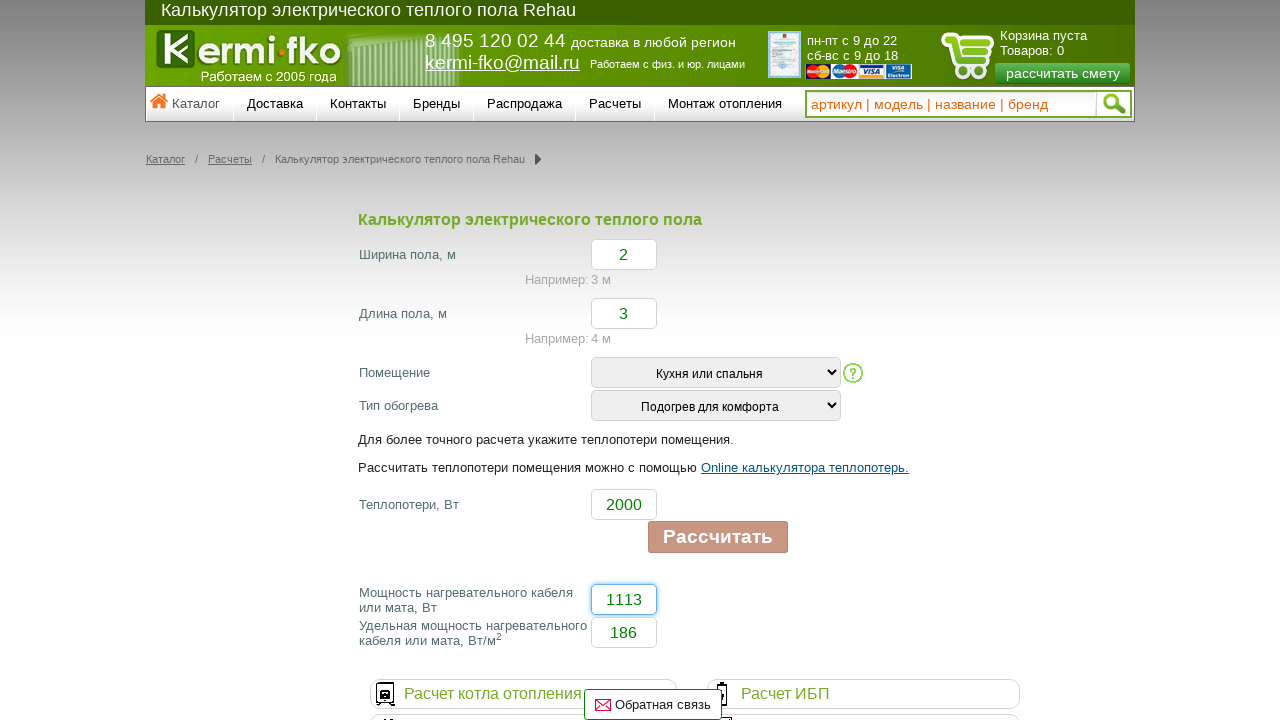

Verified cable power result is '1113'
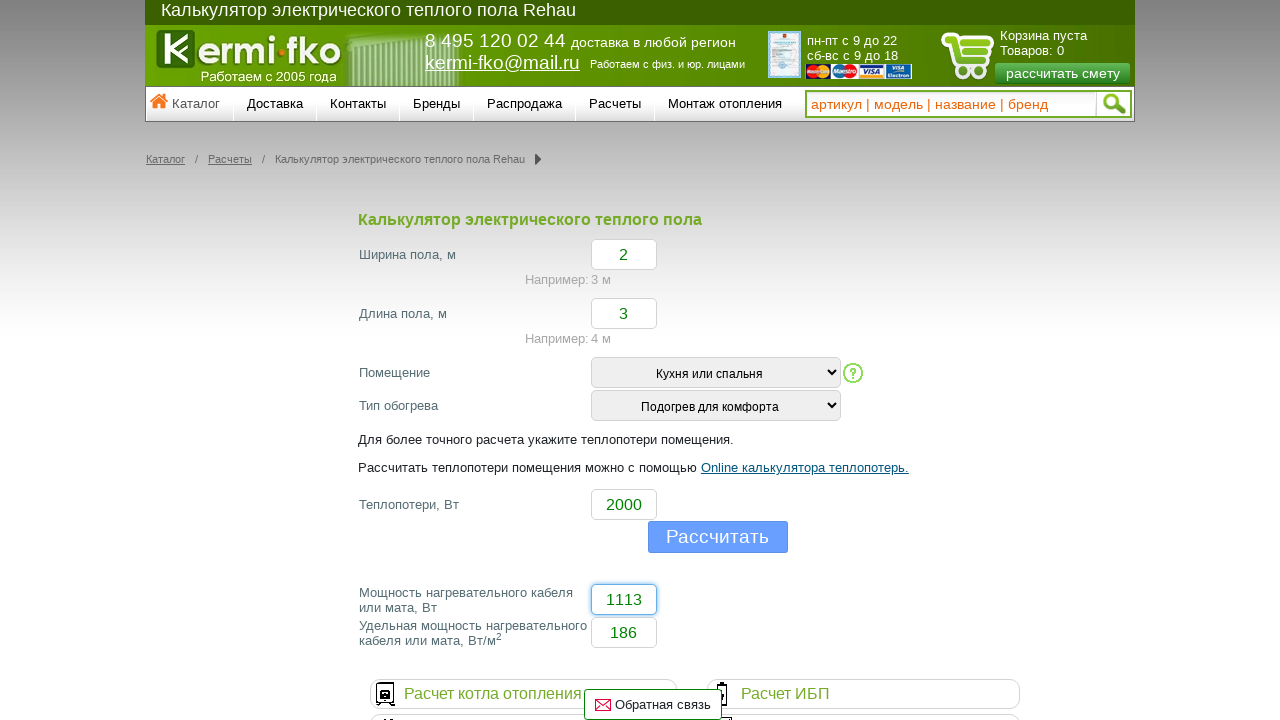

Located specific floor cable power field
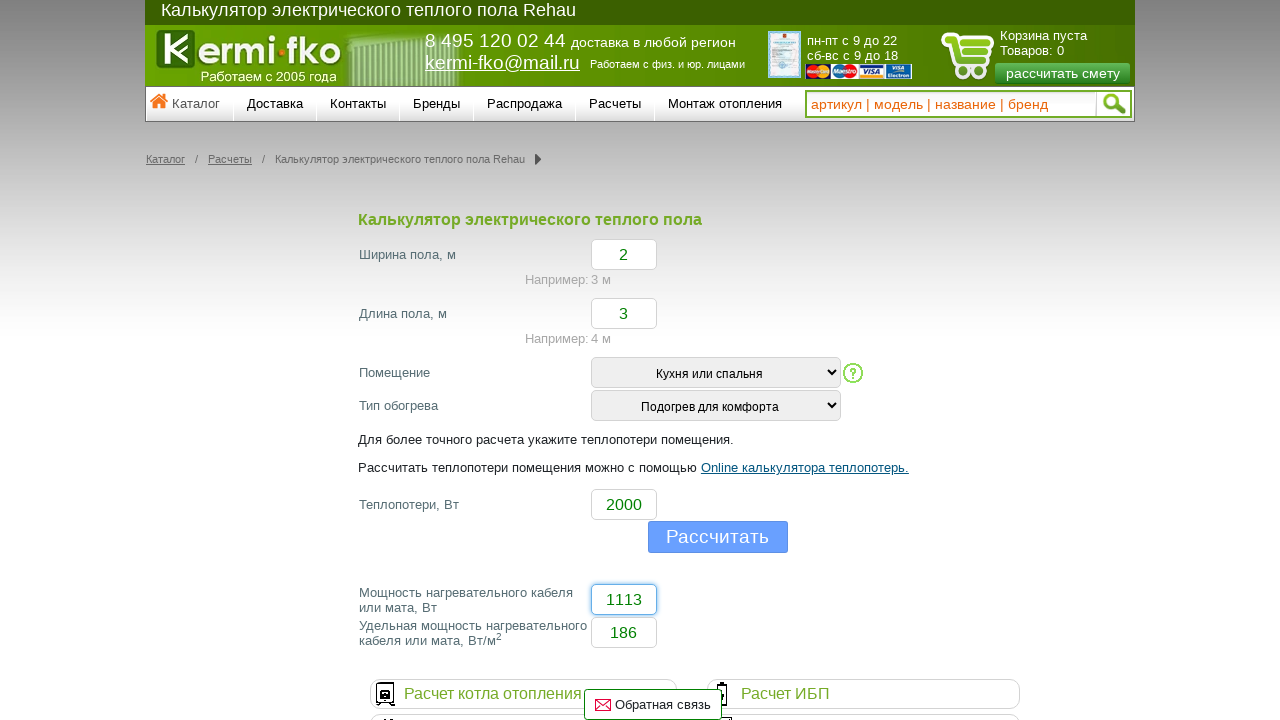

Clicked on specific floor cable power field at (624, 632) on #spec_floor_cable_power
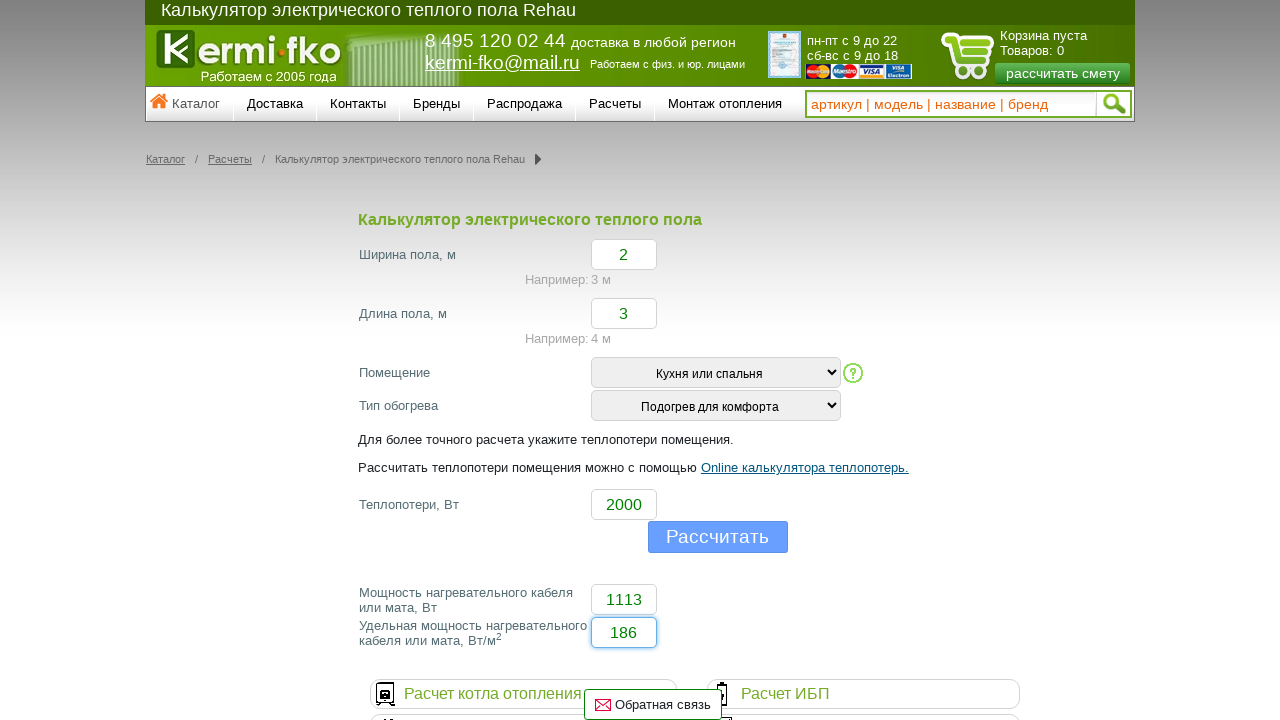

Verified specific floor cable power result is '186'
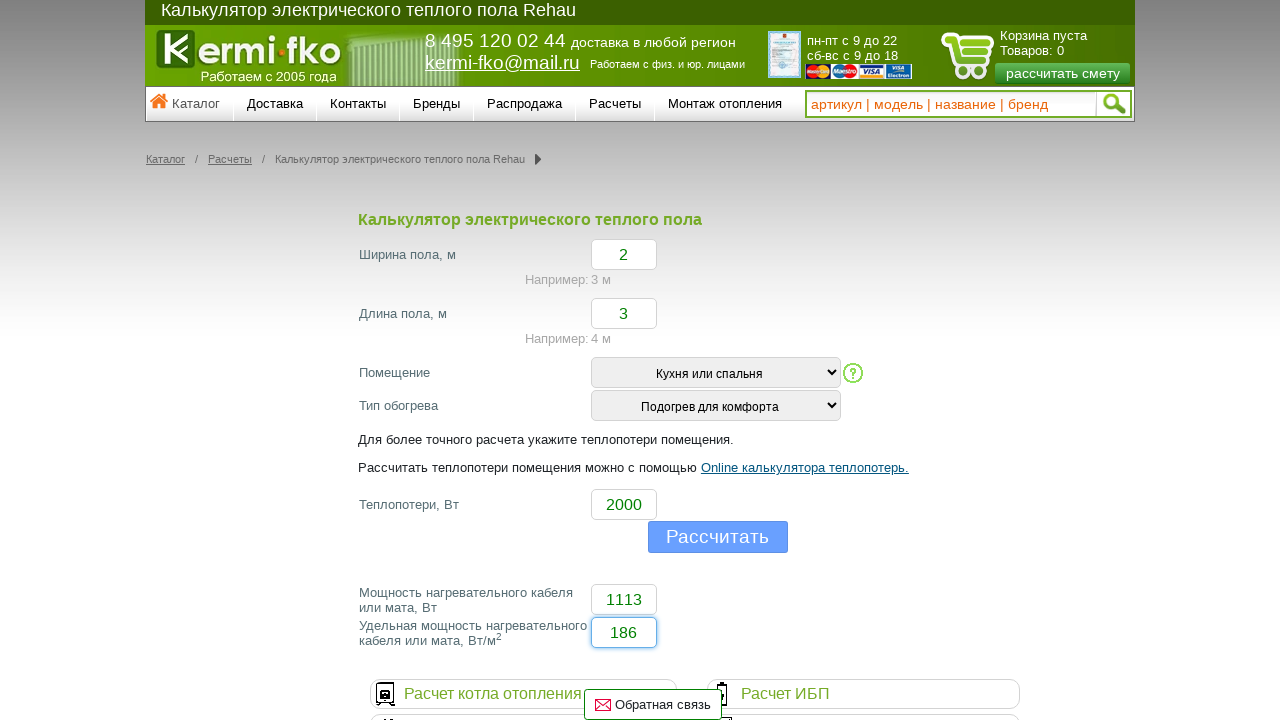

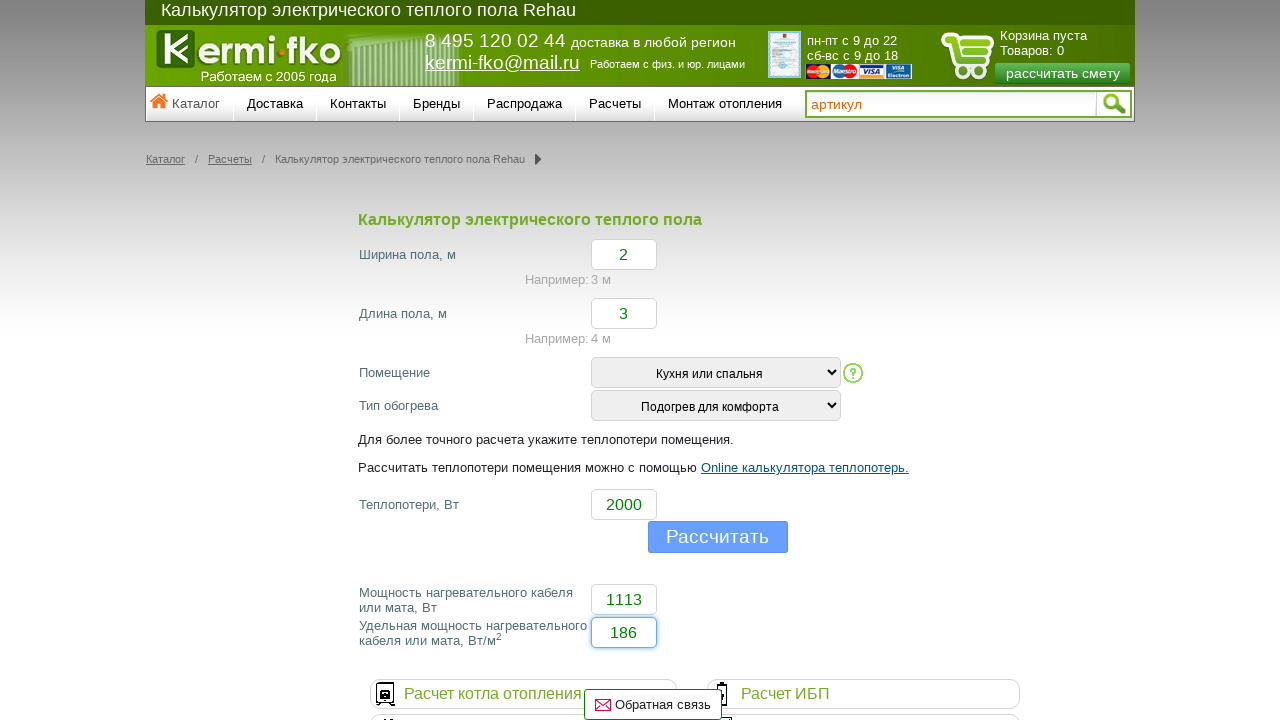